Navigates to the Hepsiburada e-commerce website

Starting URL: https://hepsiburada.com

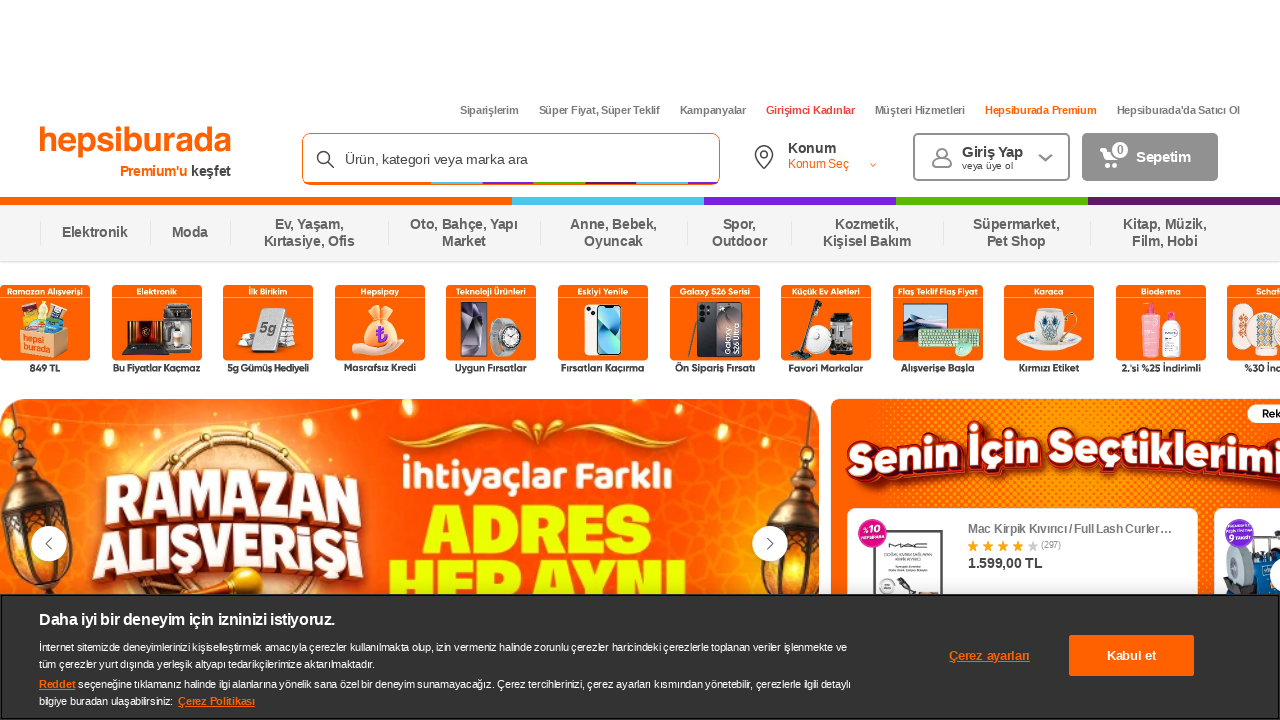

Waited for Hepsiburada page to fully load (networkidle)
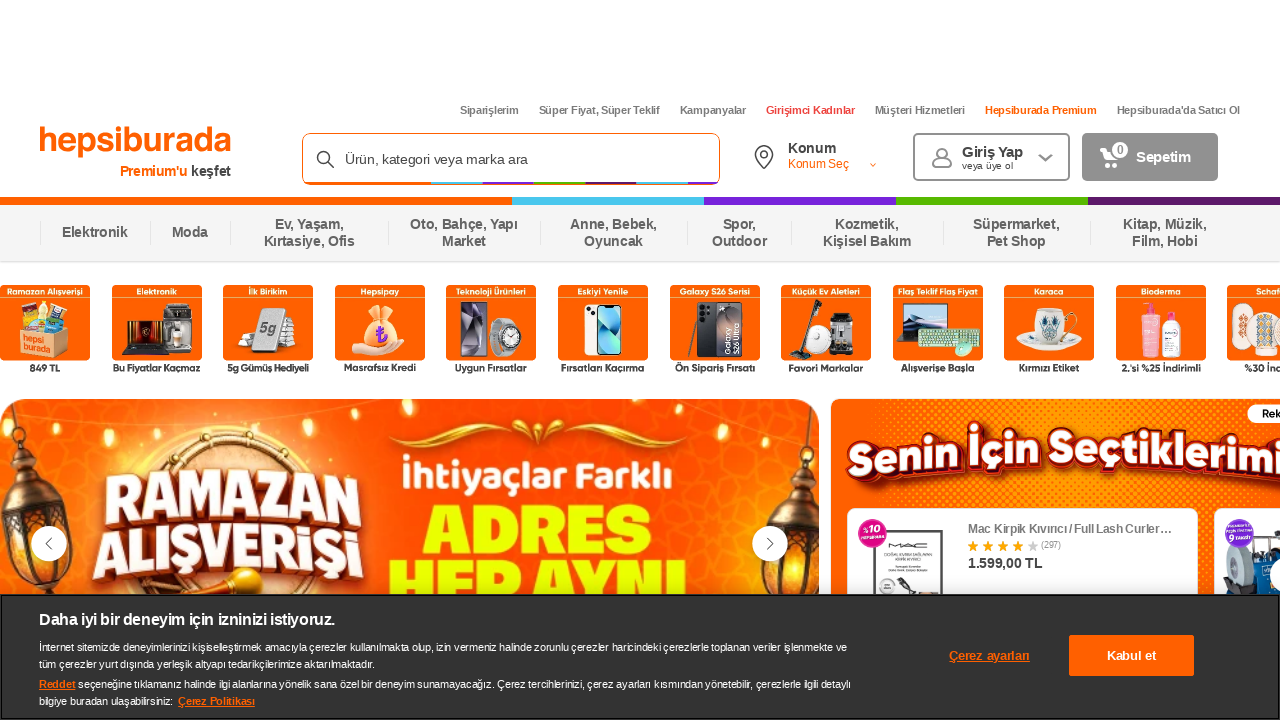

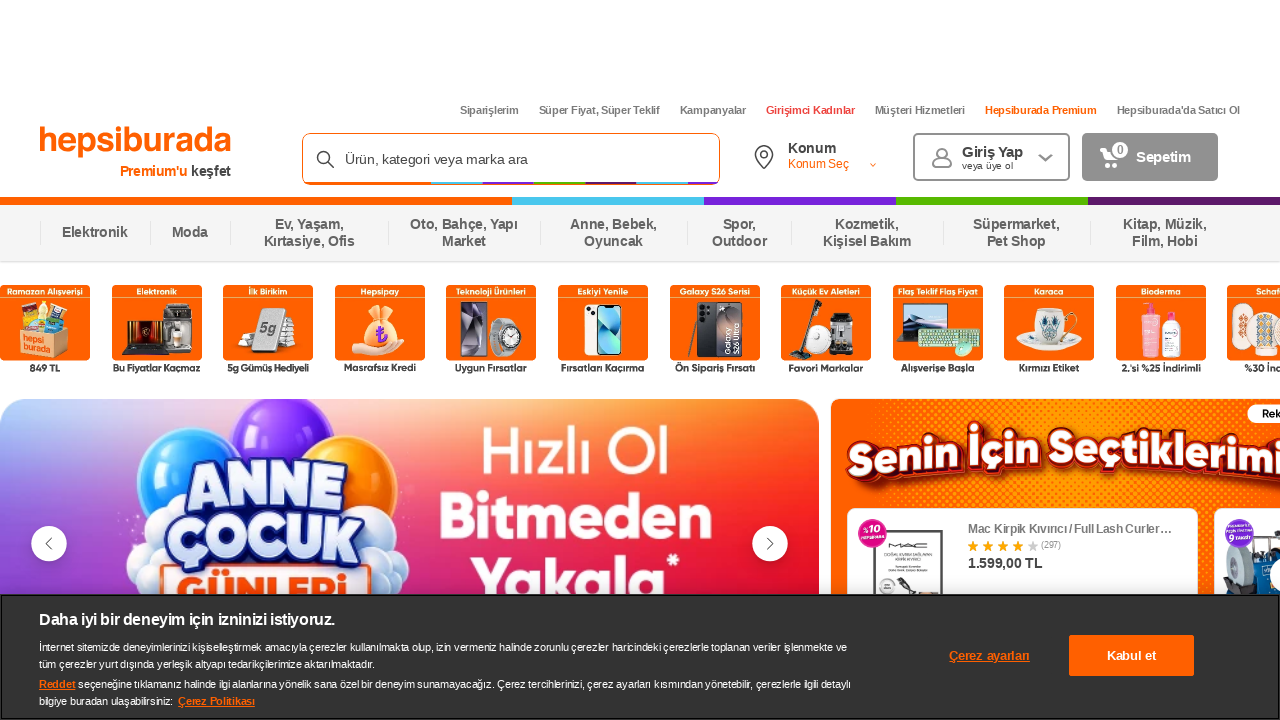